Tests a signup/contact form by filling in first name, last name, and email fields, then submitting the form by pressing Enter.

Starting URL: http://secure-retreat-92358.herokuapp.com

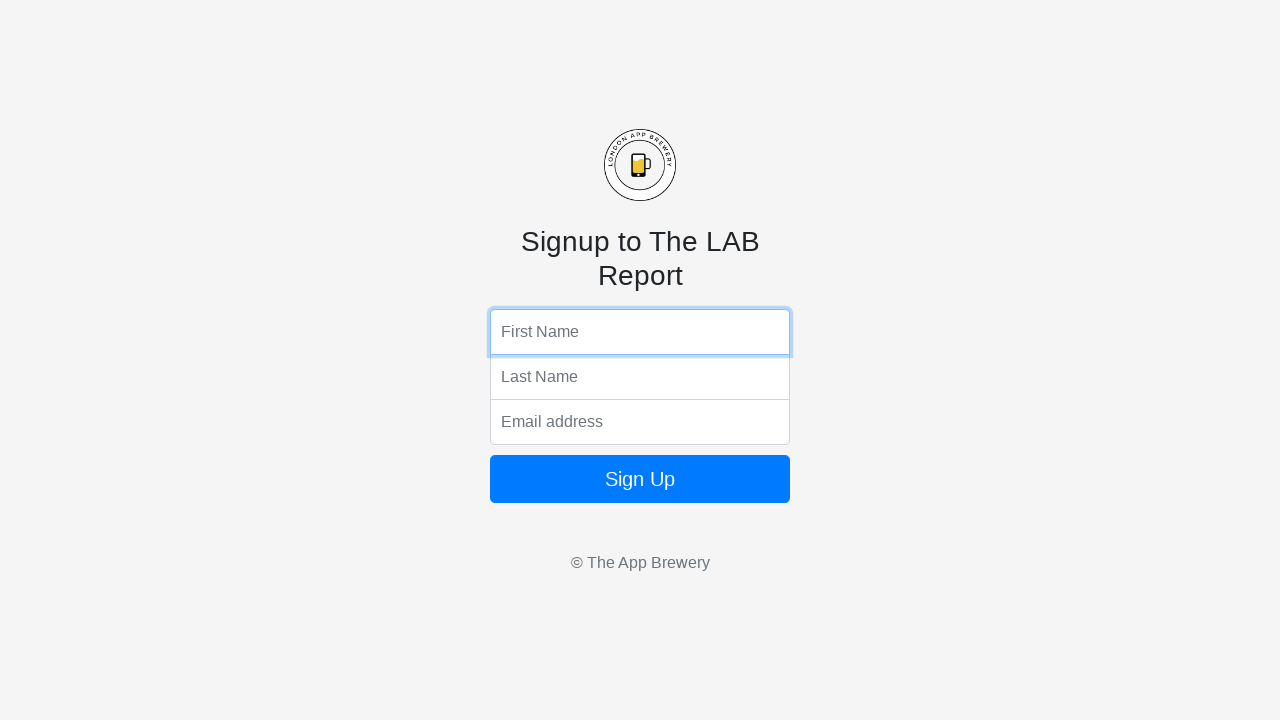

Filled first name field with 'Marcus' on input[name='fName']
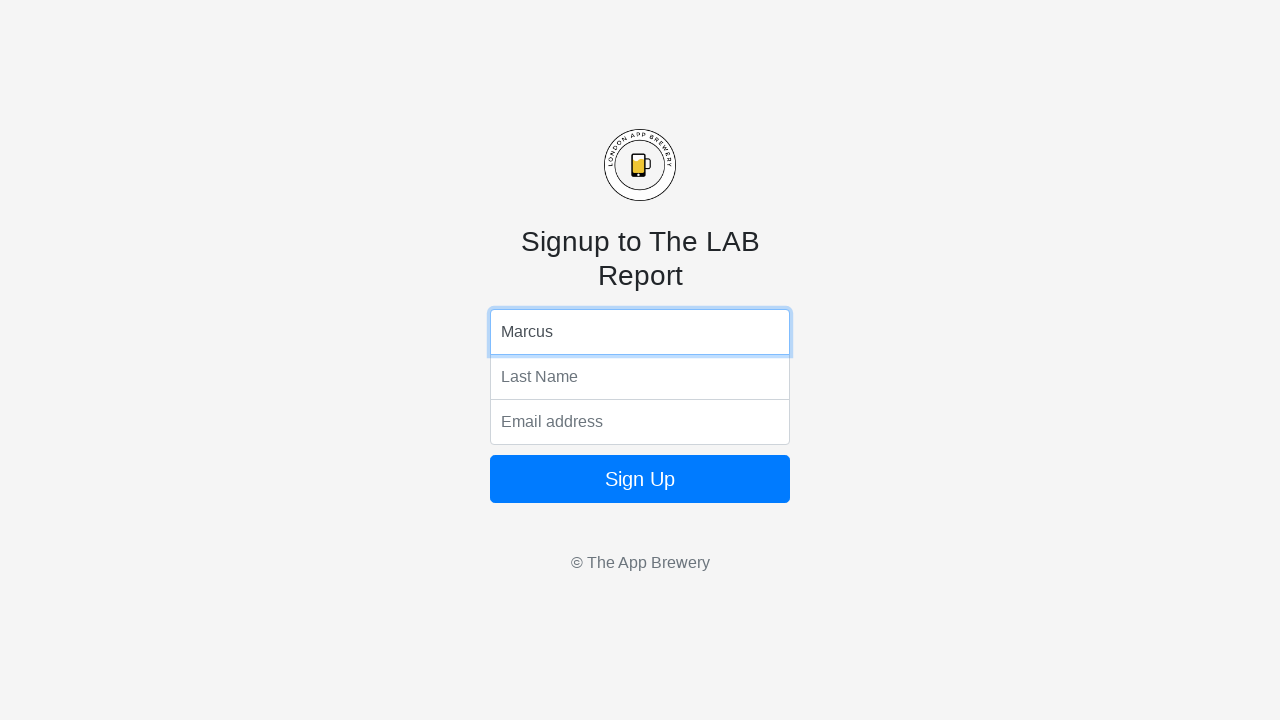

Filled last name field with 'Johnson' on input[name='lName']
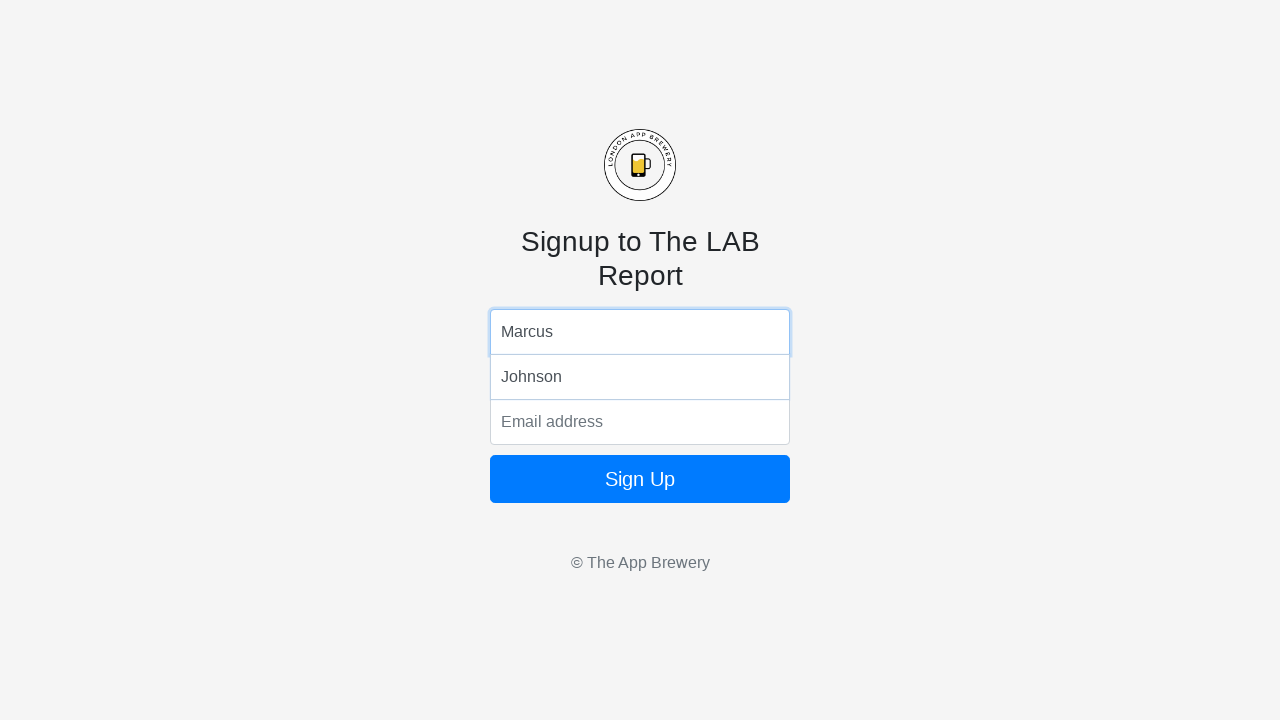

Filled email field with 'marcus.johnson@example.com' on input[name='email']
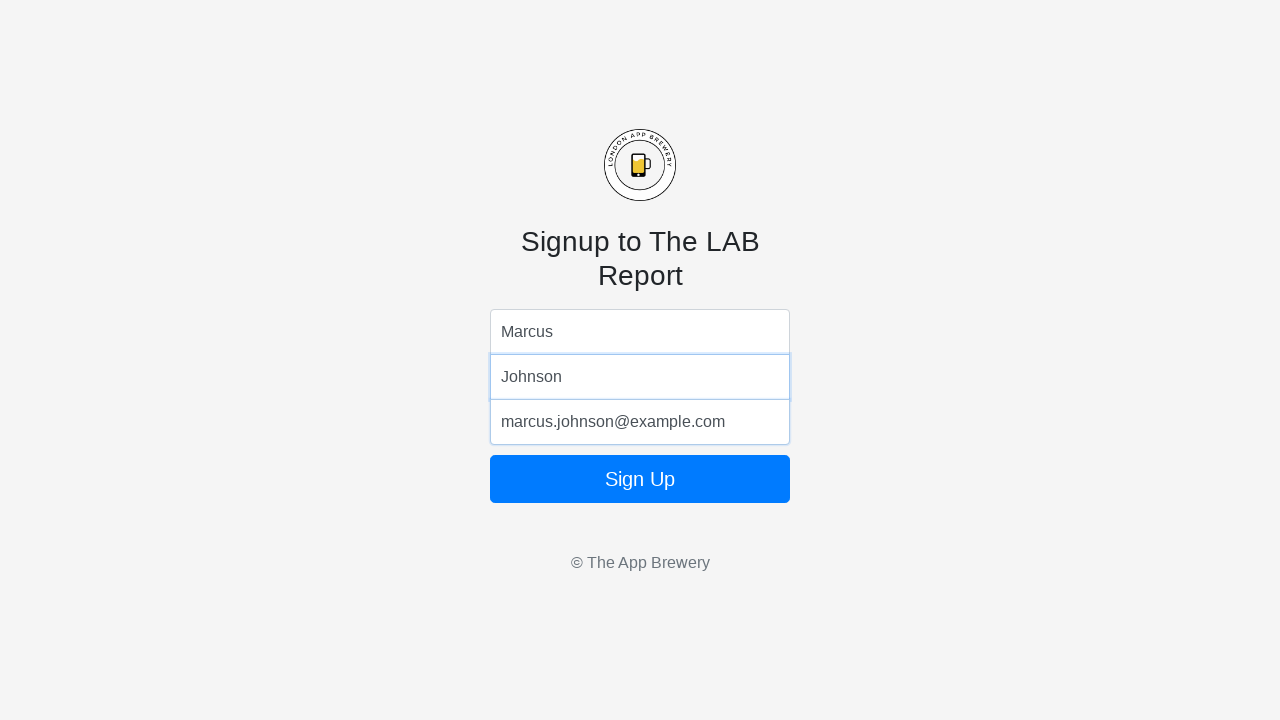

Submitted form by pressing Enter on email field on input[name='email']
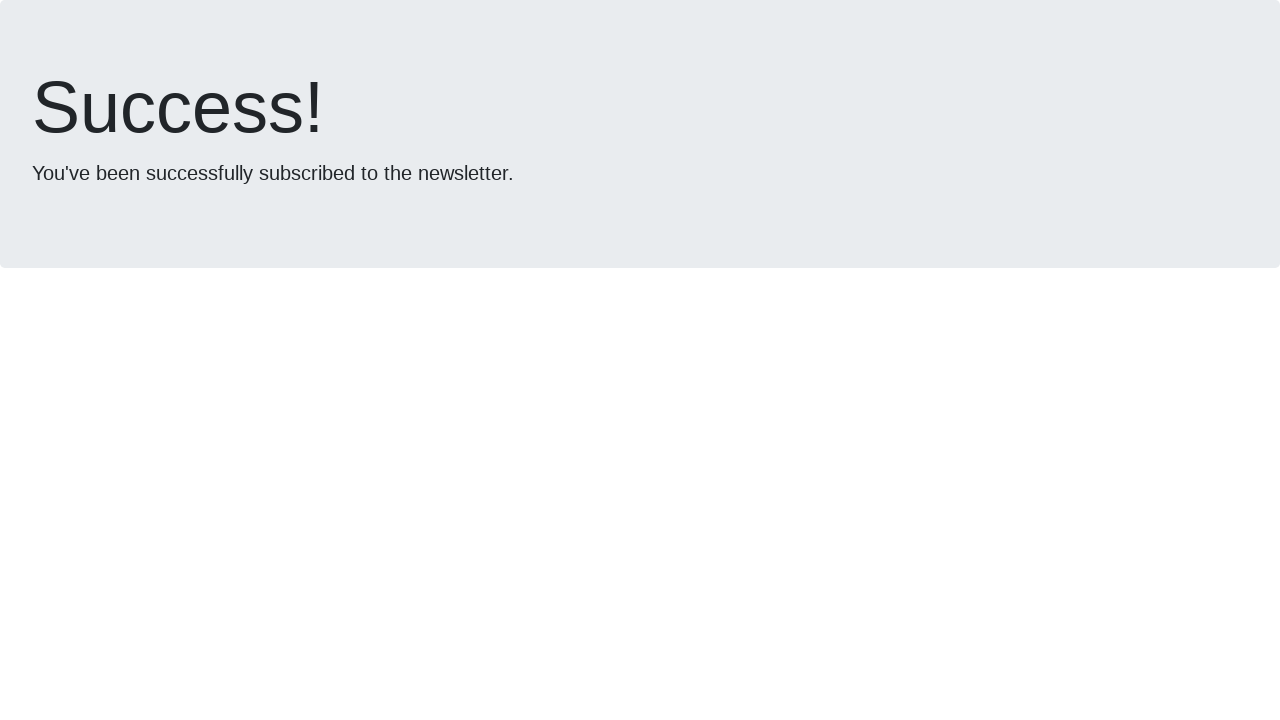

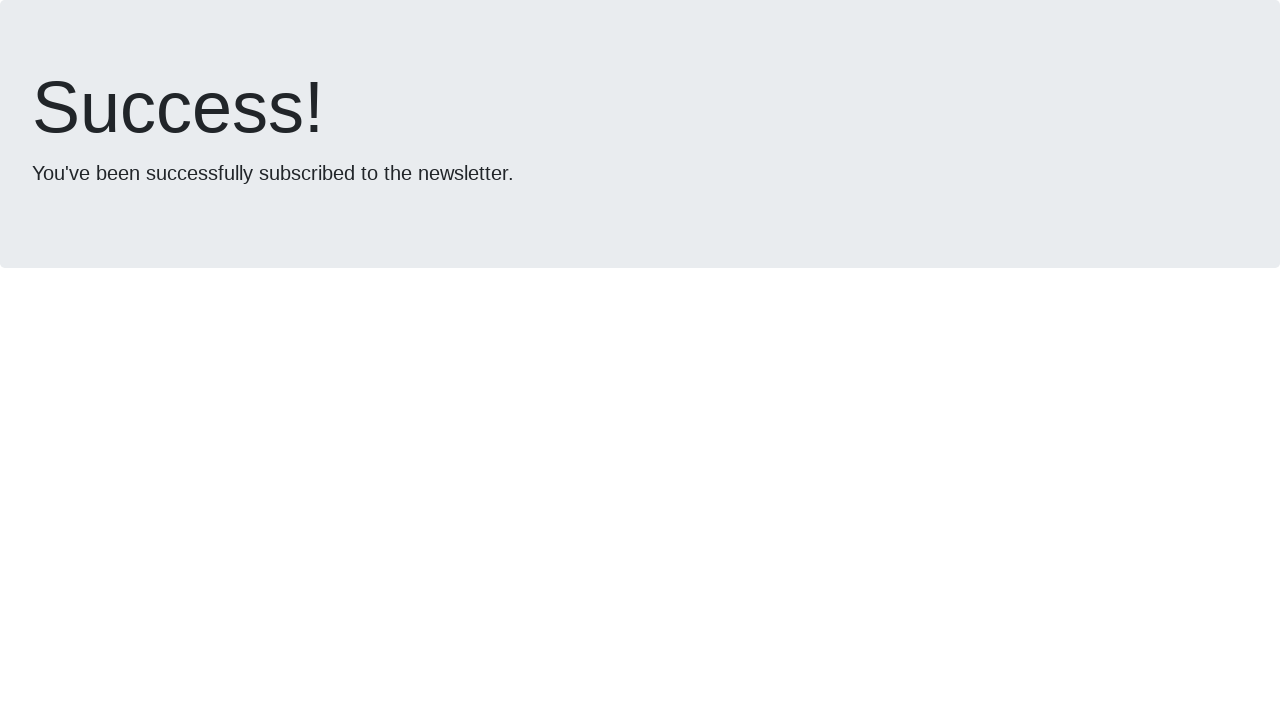